Tests the Python.org search functionality by entering "pycon" in the search box and verifying that results are returned.

Starting URL: http://www.python.org

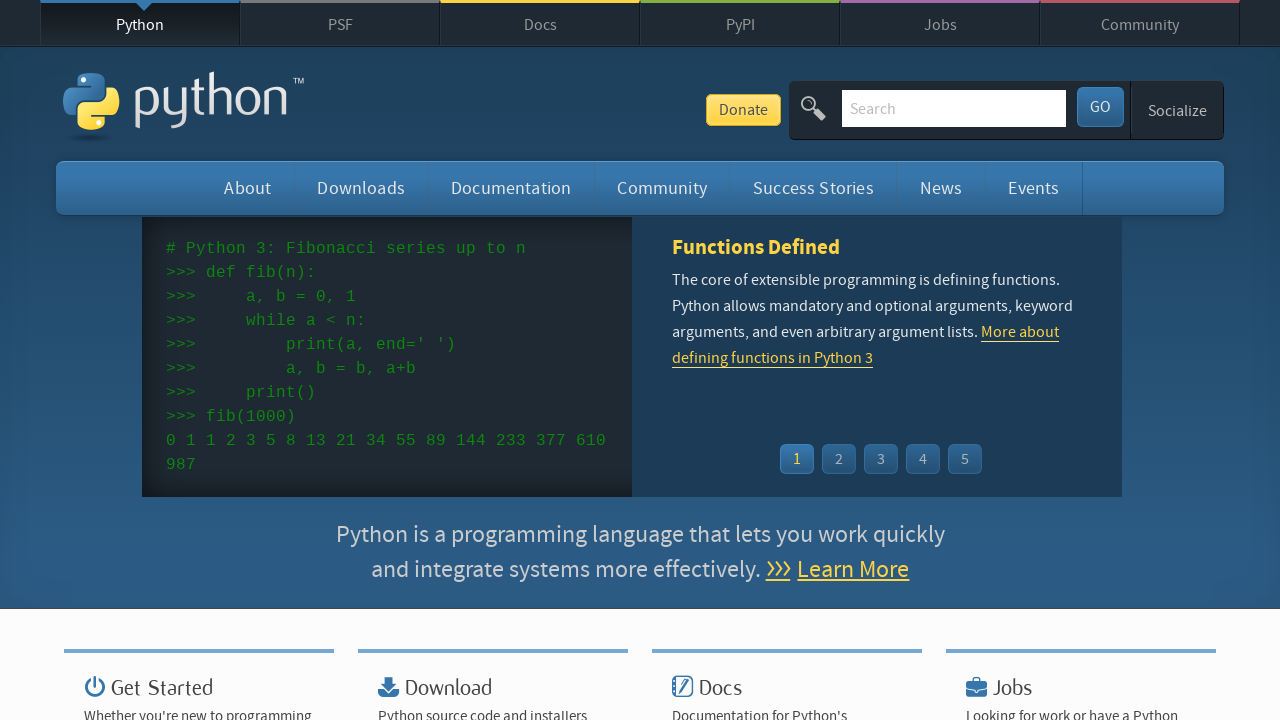

Verified 'Python' is in page title
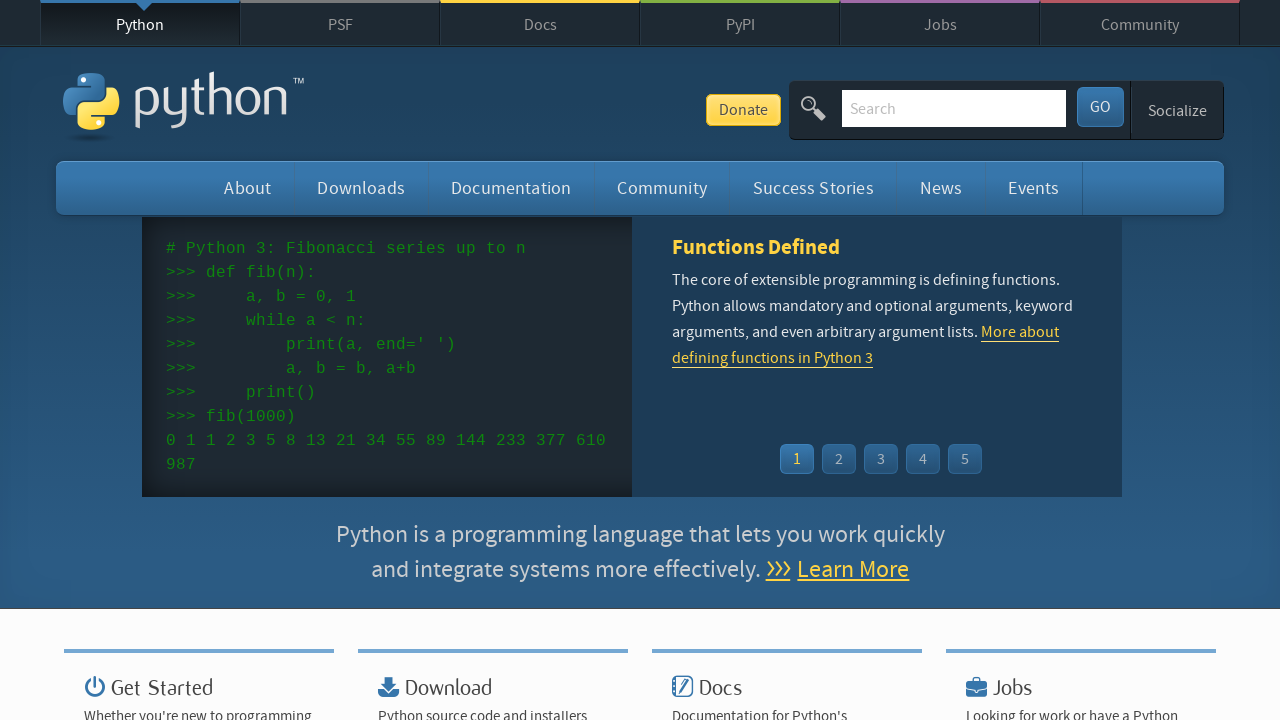

Located search input field
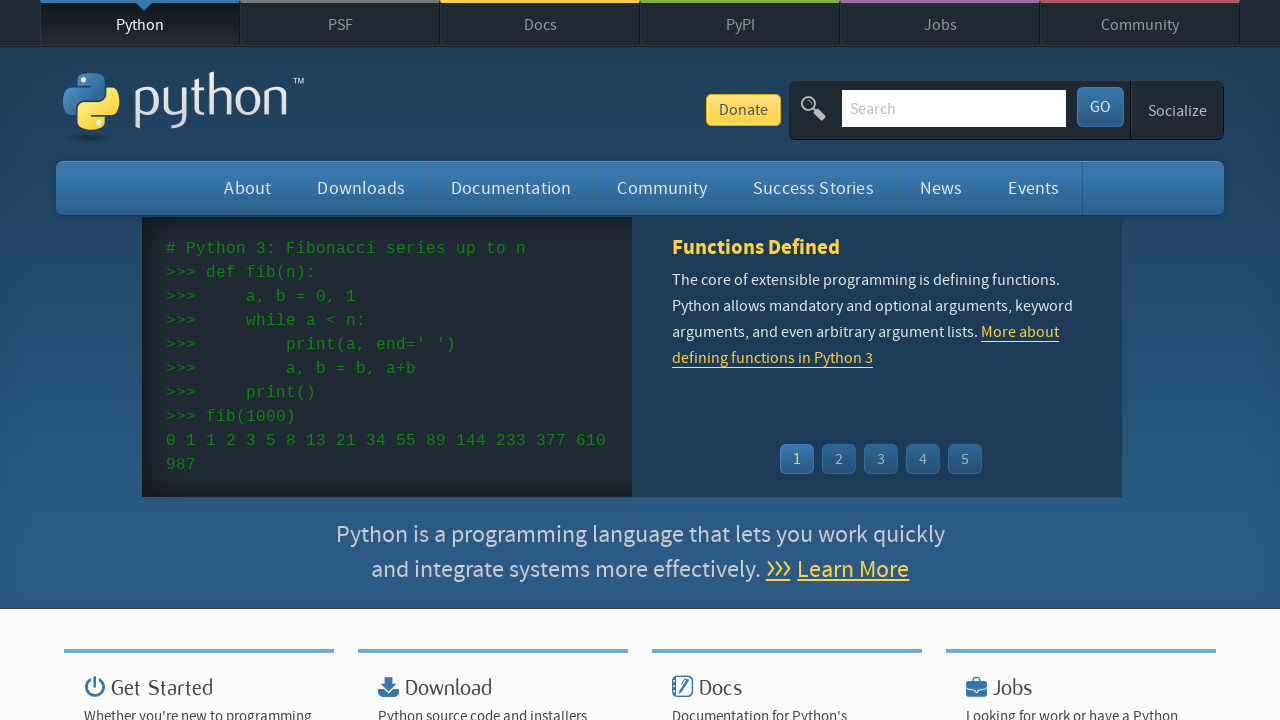

Cleared search input field on input[name='q']
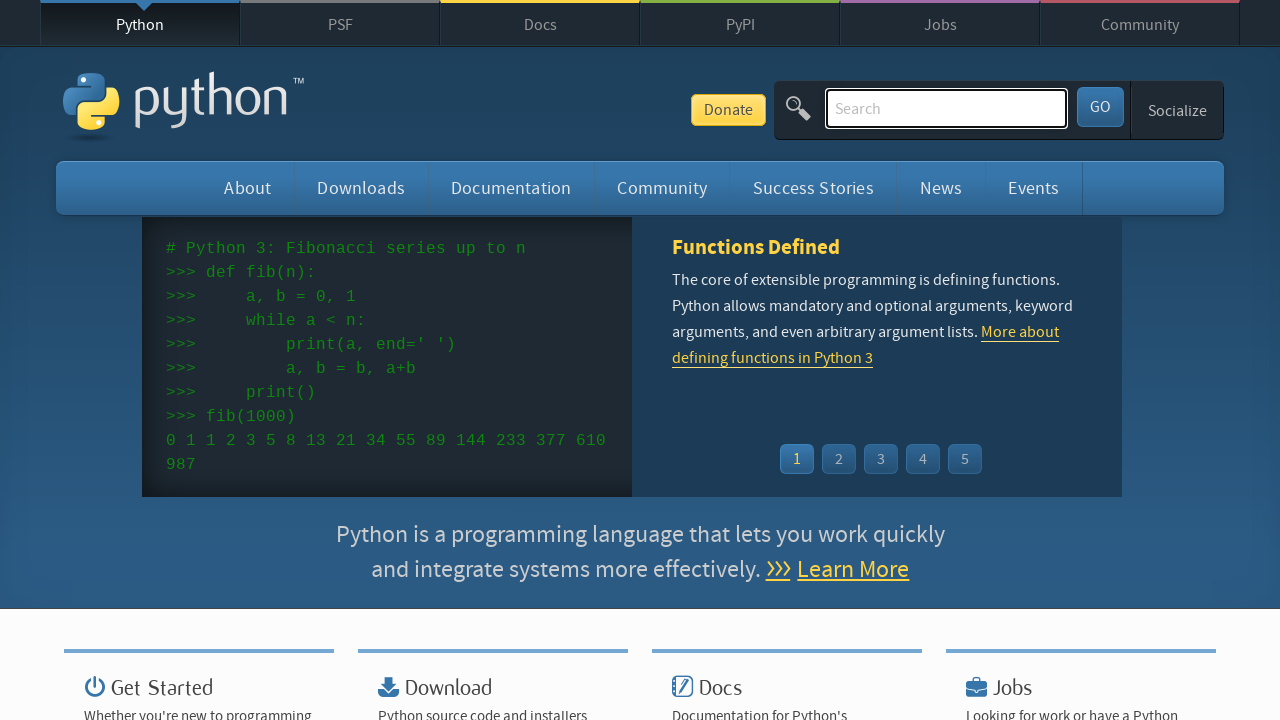

Entered 'pycon' in search field on input[name='q']
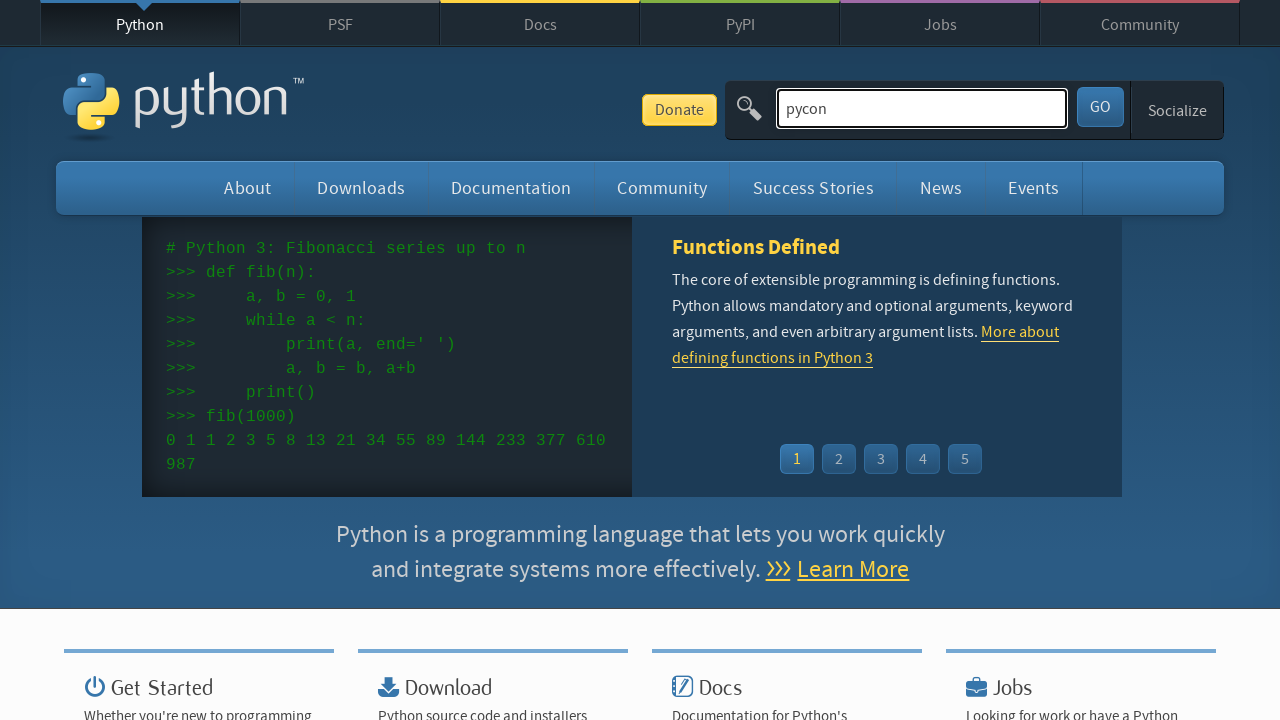

Pressed Enter to submit search on input[name='q']
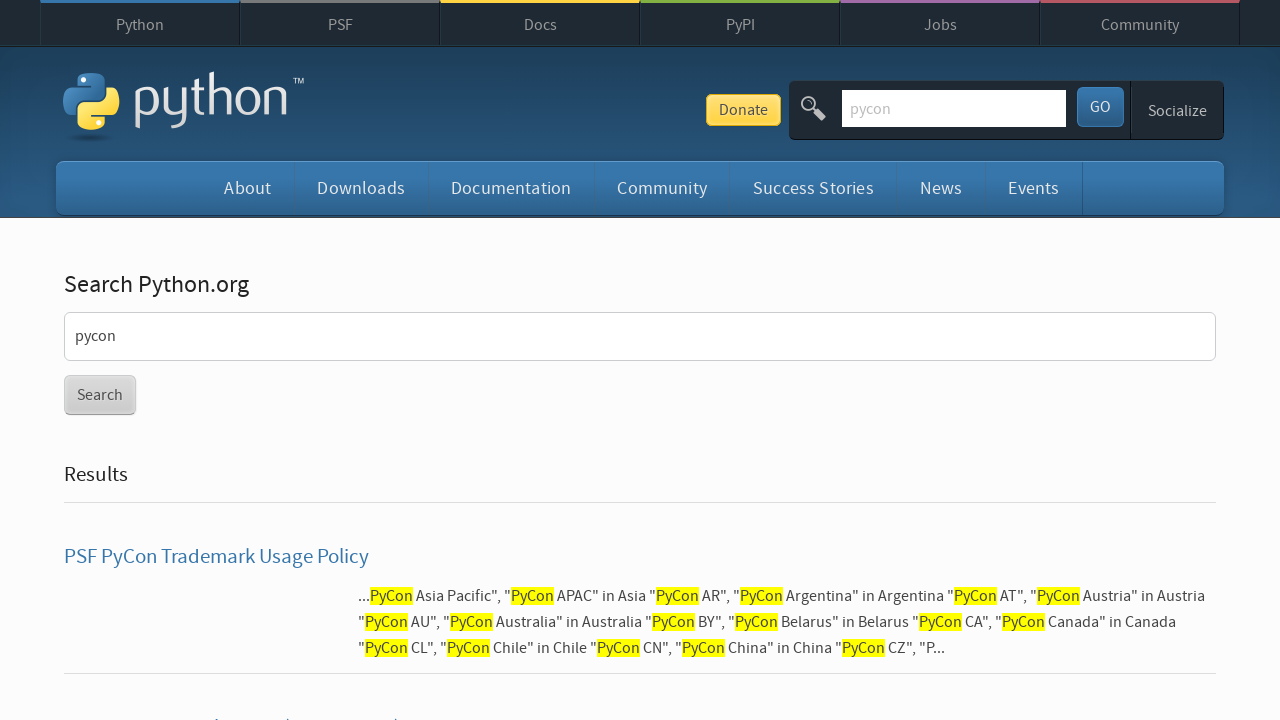

Waited for page to reach network idle state
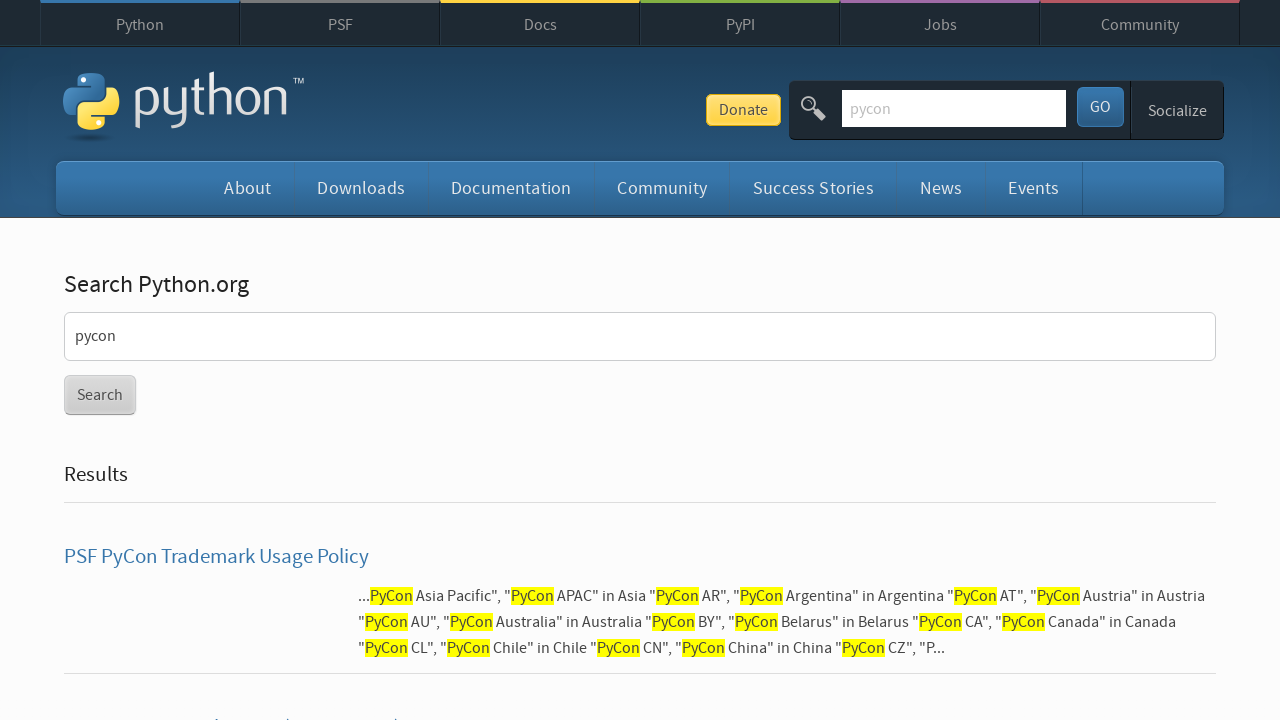

Verified search results are present (no 'No results found' message)
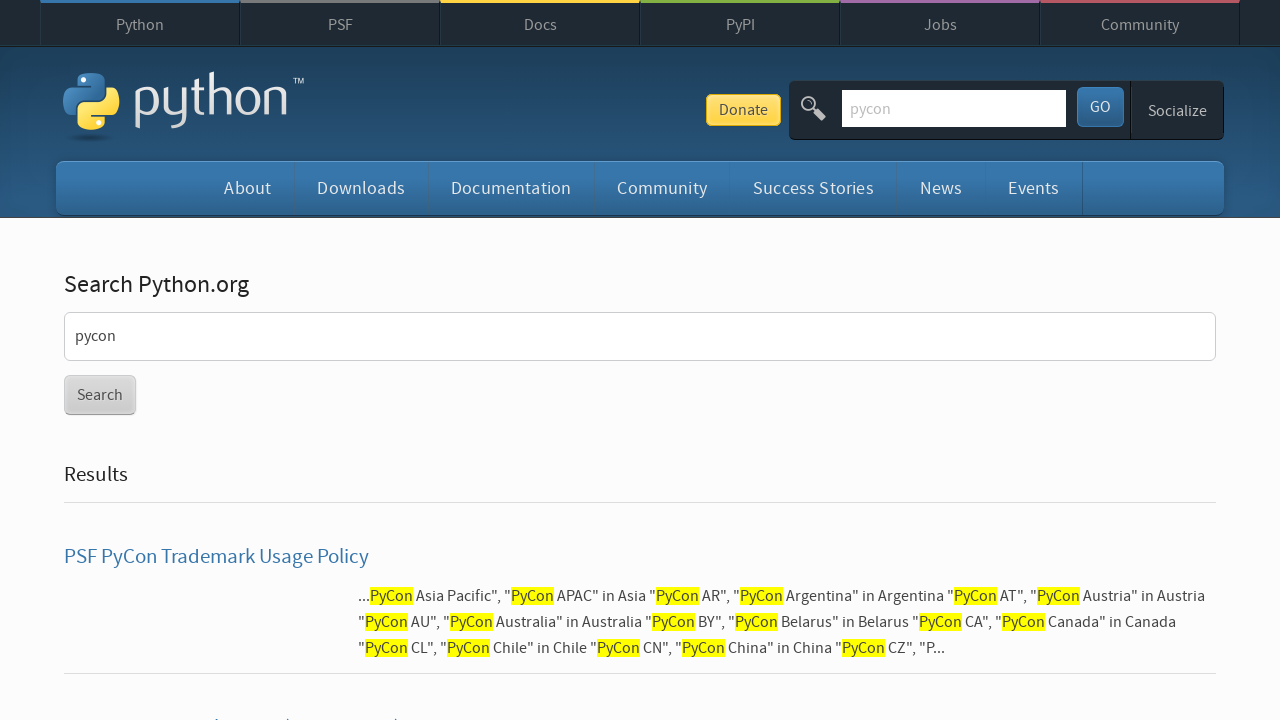

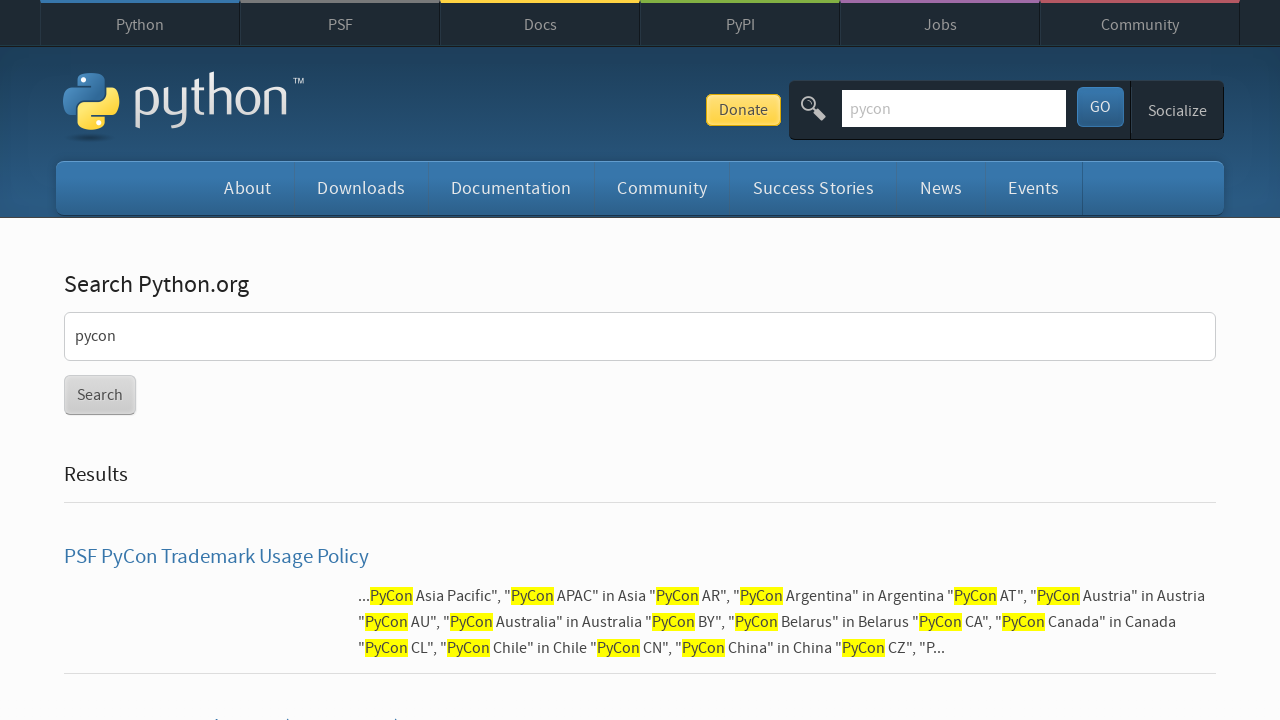